Navigates through product categories to find Sony vaio i5 laptop and verifies its price is displayed correctly

Starting URL: https://www.demoblaze.com/index.html

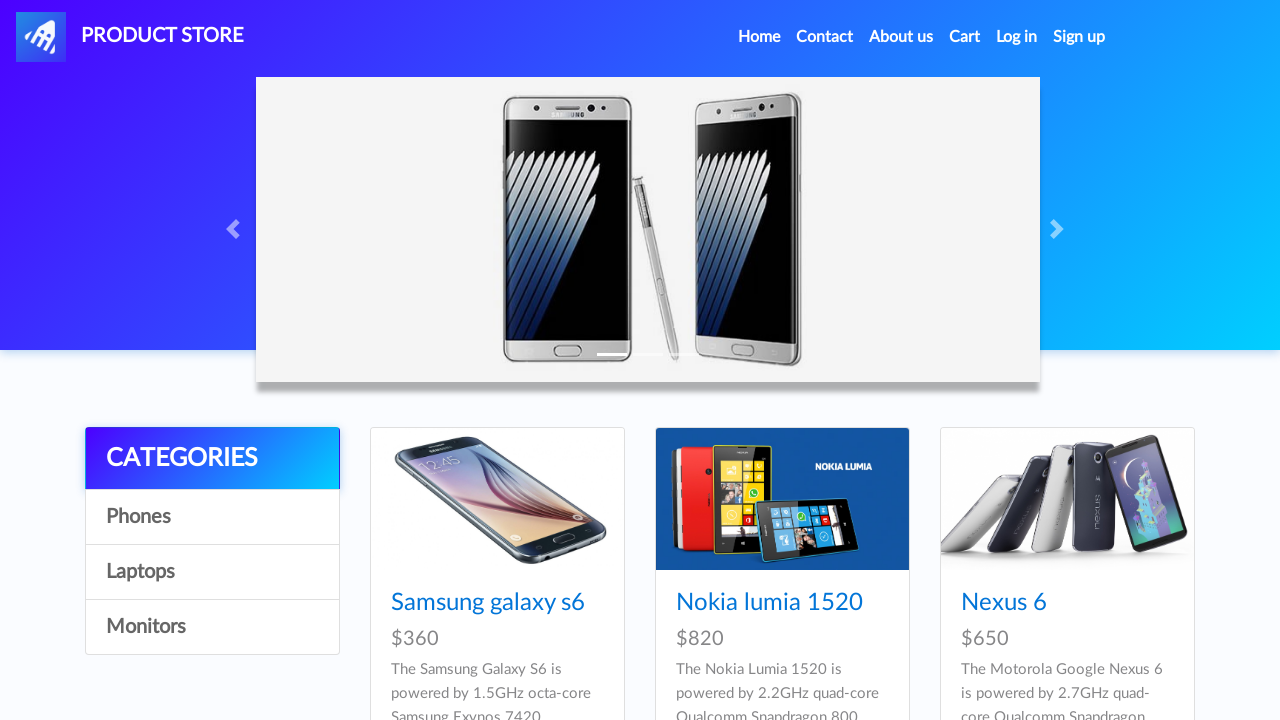

Clicked on Laptops category at (212, 572) on a:has-text('Laptops')
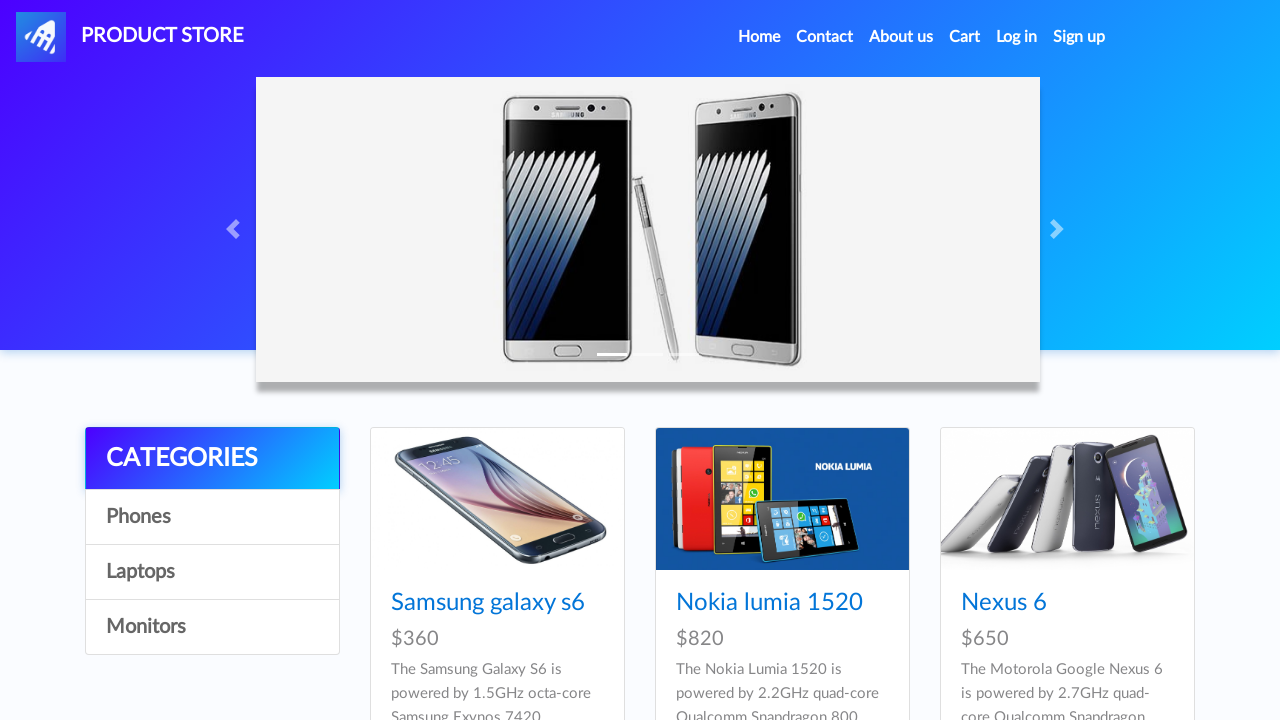

Waited 3 seconds for products to load
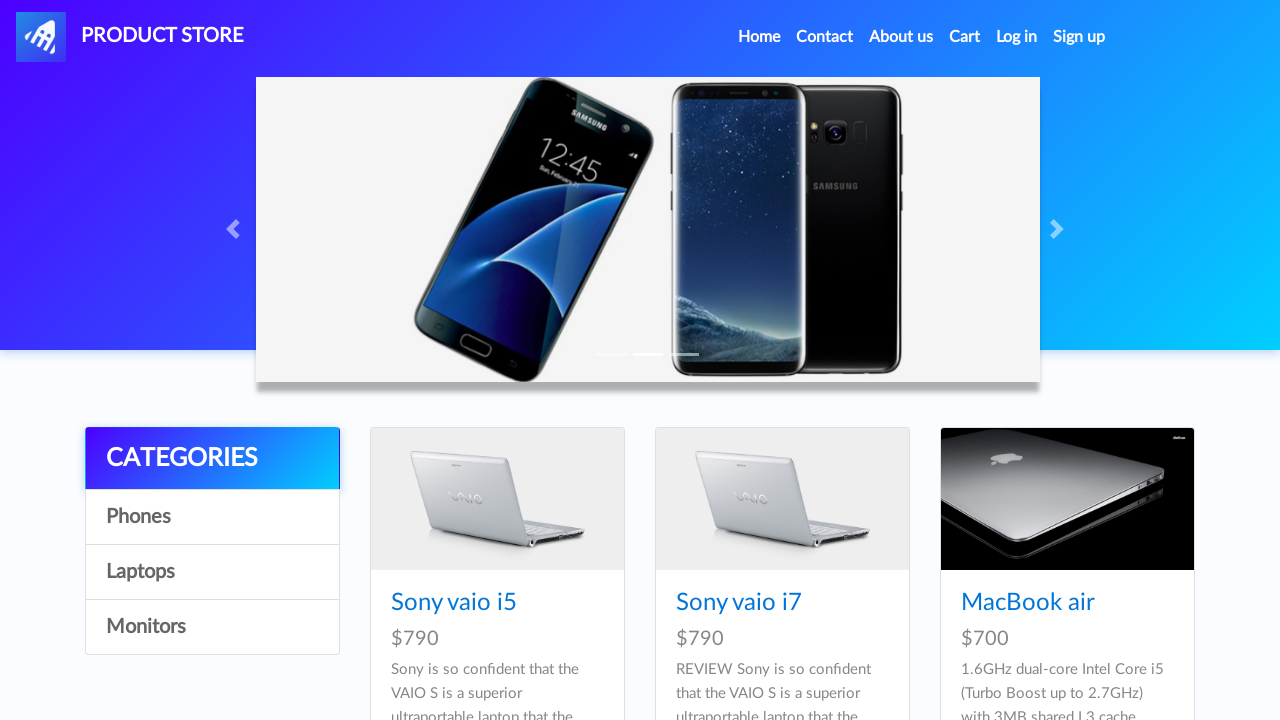

Clicked on Sony vaio i5 laptop at (454, 603) on a:has-text('Sony vaio i5')
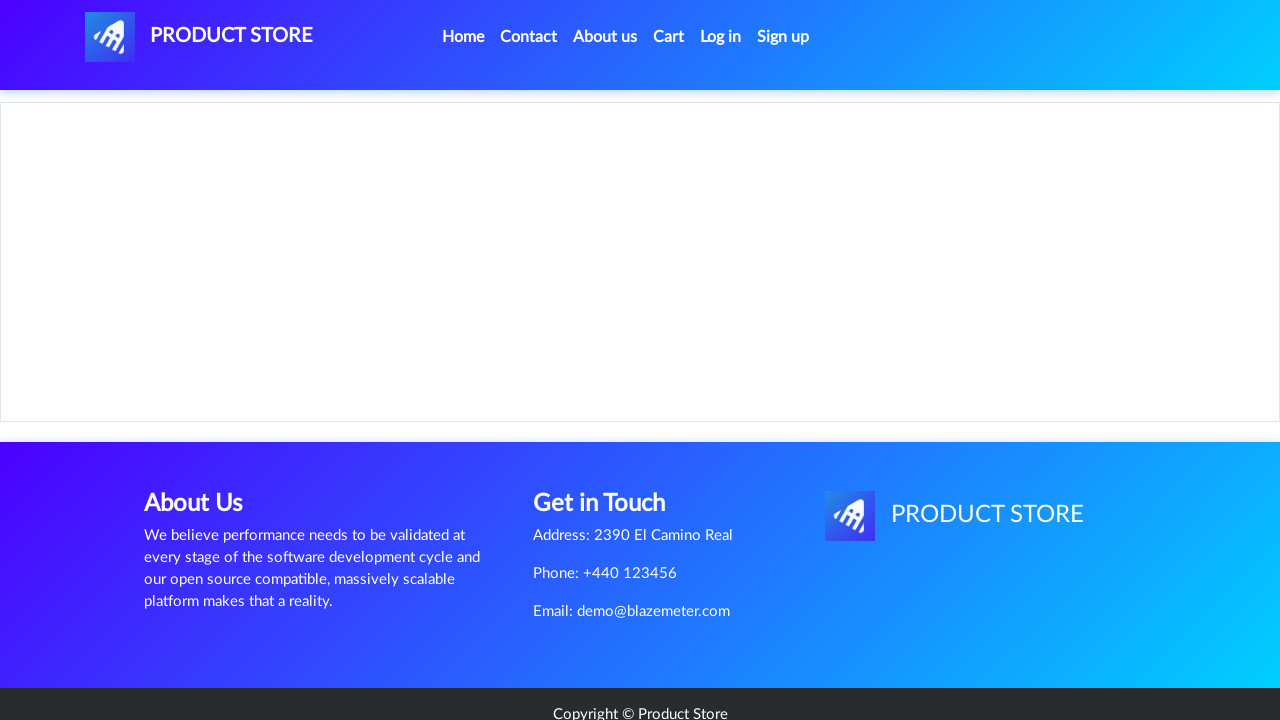

Waited 3 seconds for product details to load
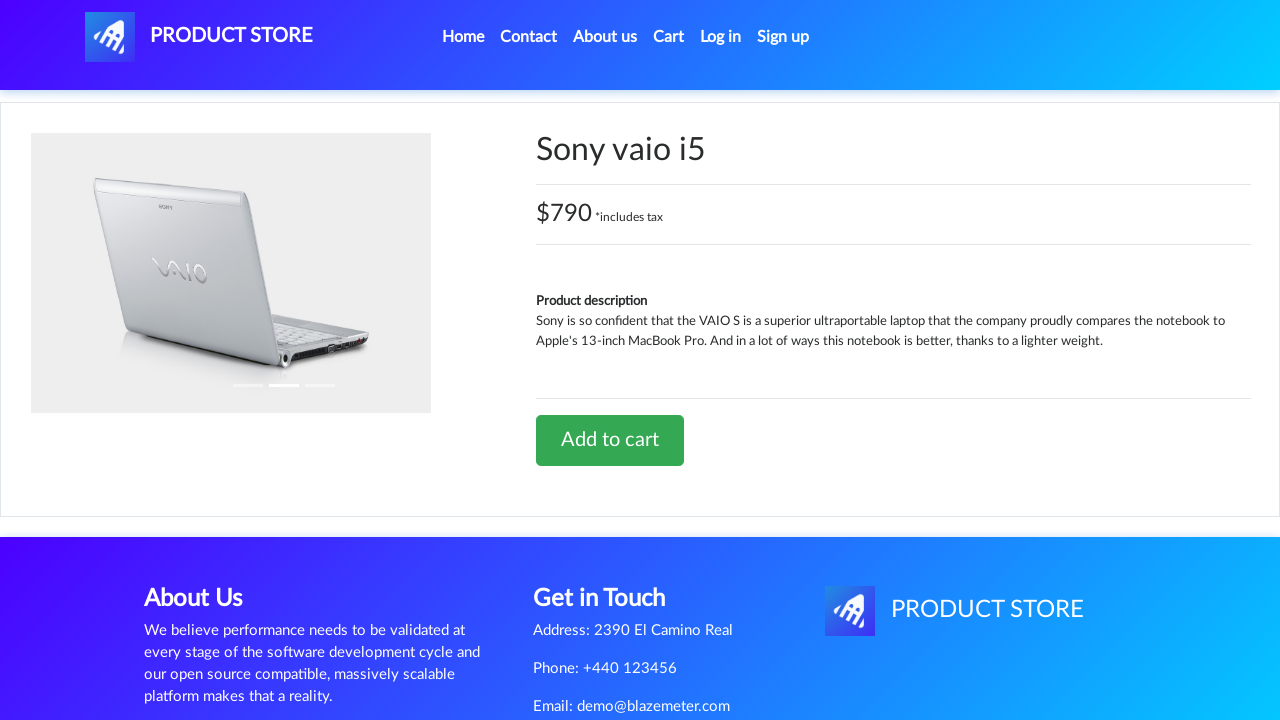

Verified price element is displayed in h3 tag
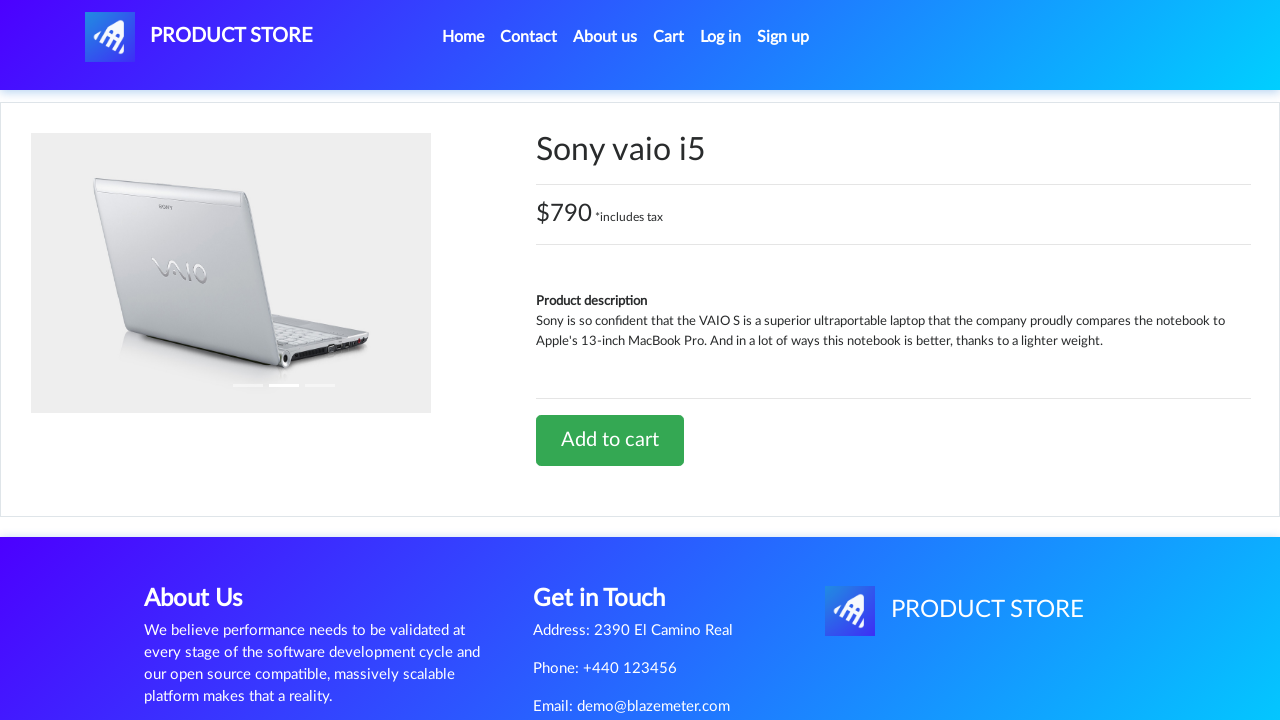

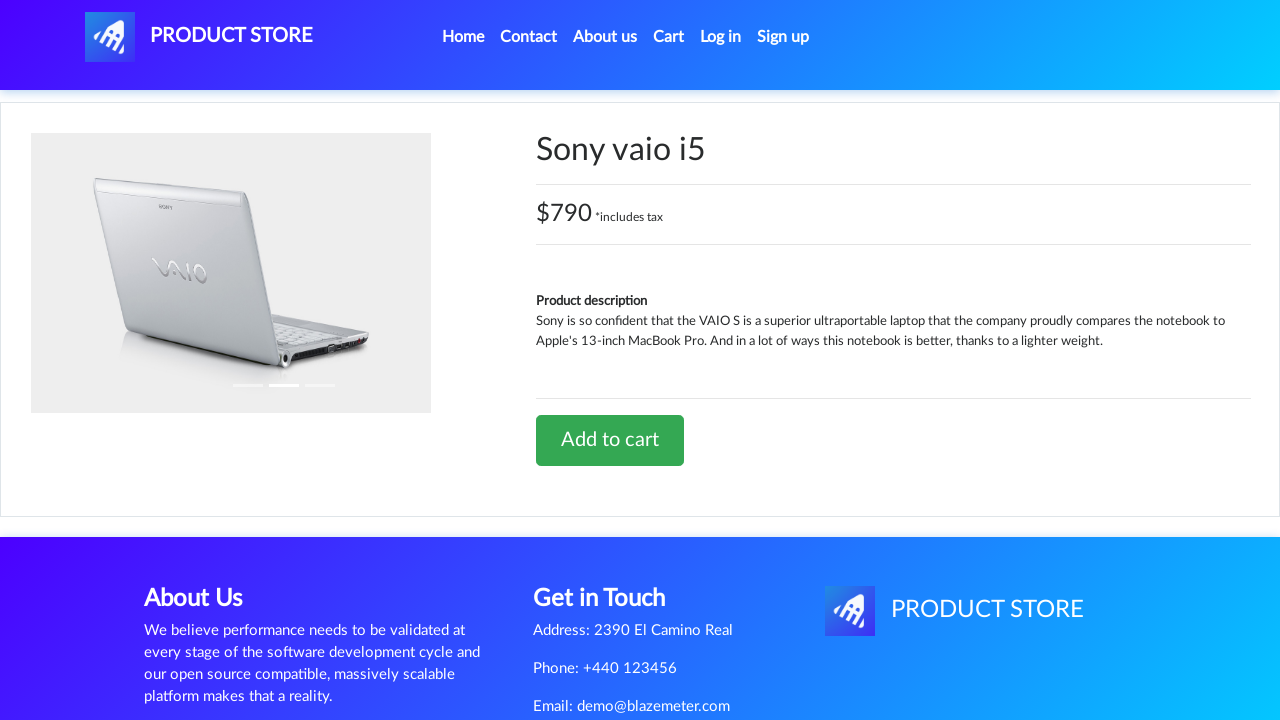